Tests keyboard and mouse input functionality by filling a name field and clicking a button on the Formy test site

Starting URL: https://formy-project.herokuapp.com/keypress

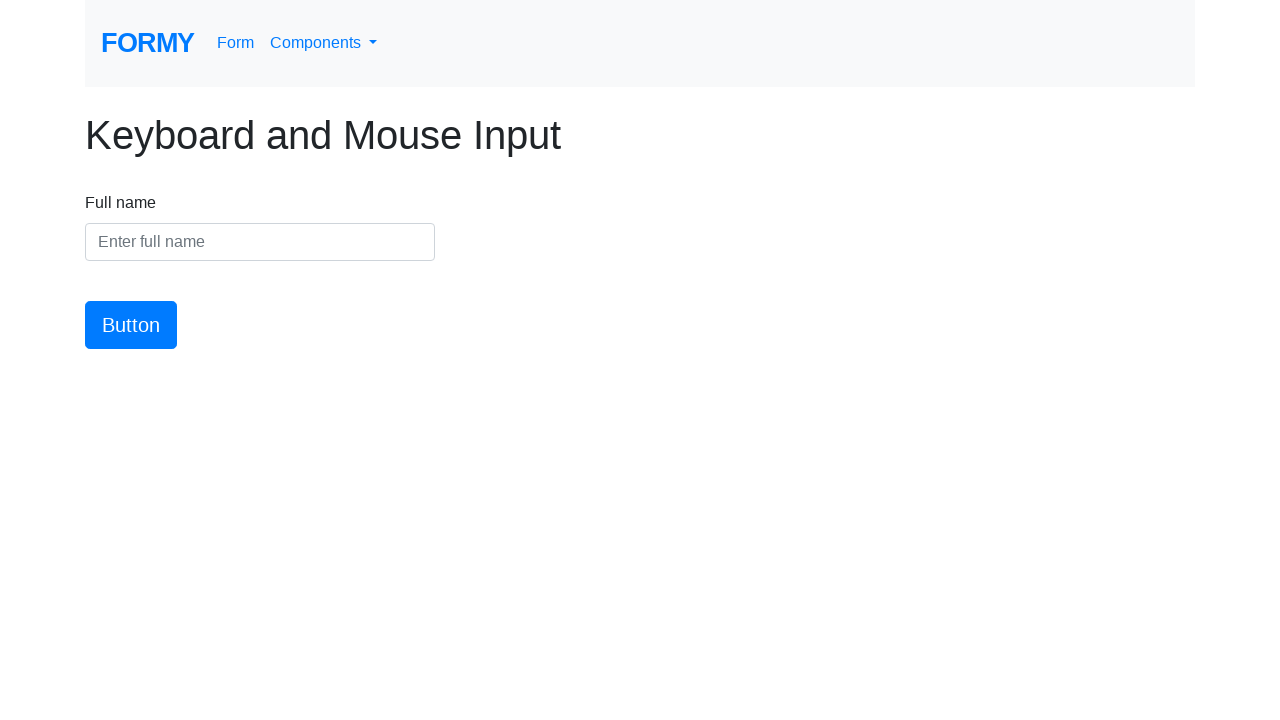

Clicked on the name field to focus it at (260, 242) on #name
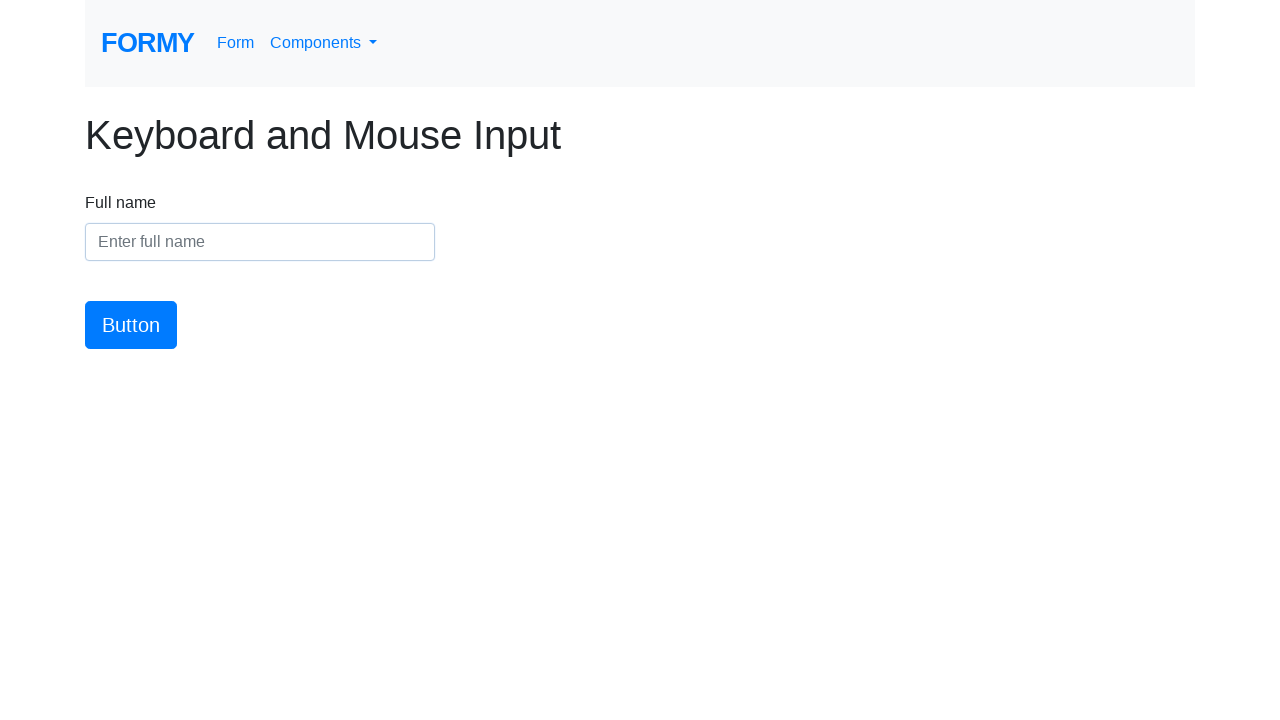

Filled name field with 'Jessy Christadoss' on #name
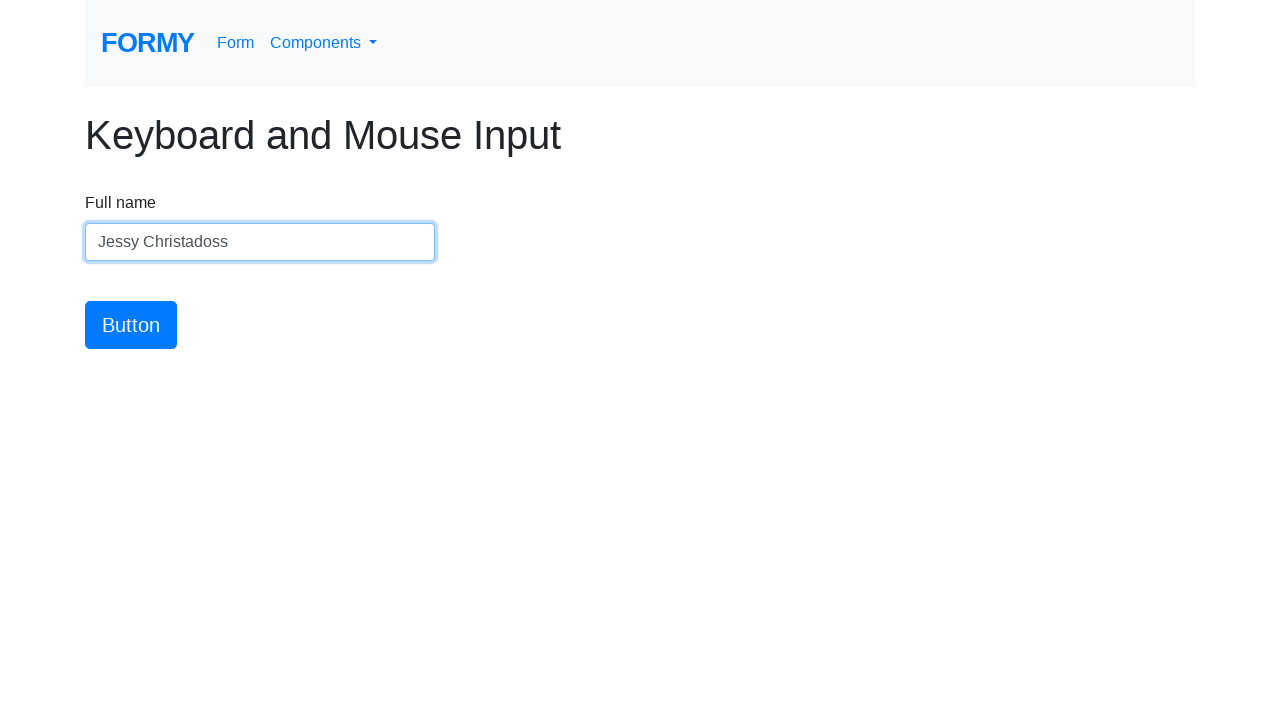

Clicked the submit button at (131, 325) on #button
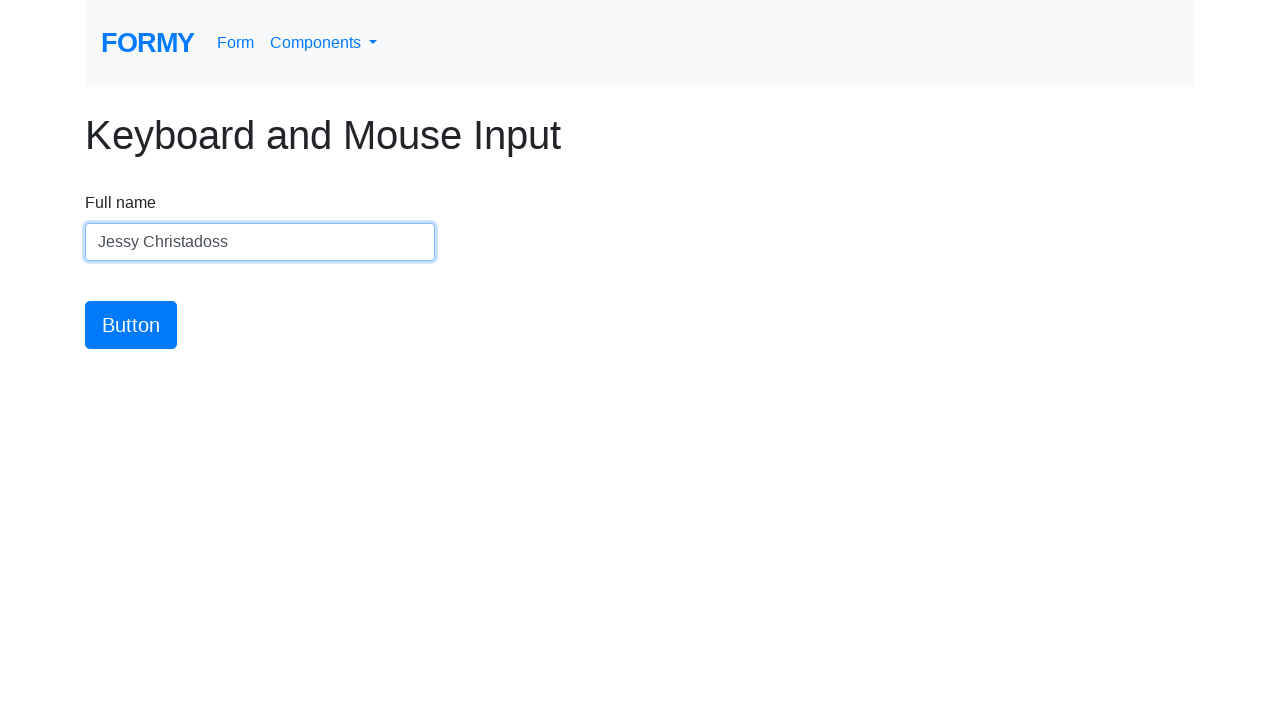

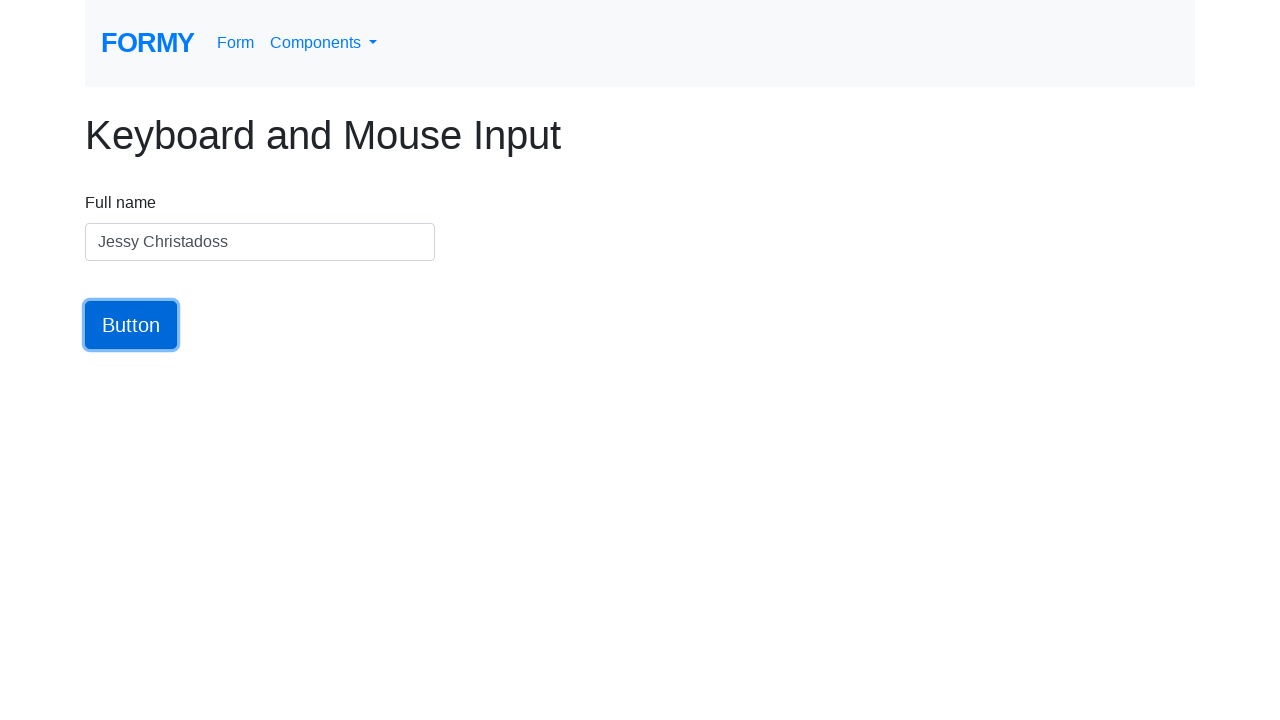